Tests that the toggle-all checkbox state updates when individual items are completed or cleared

Starting URL: https://demo.playwright.dev/todomvc

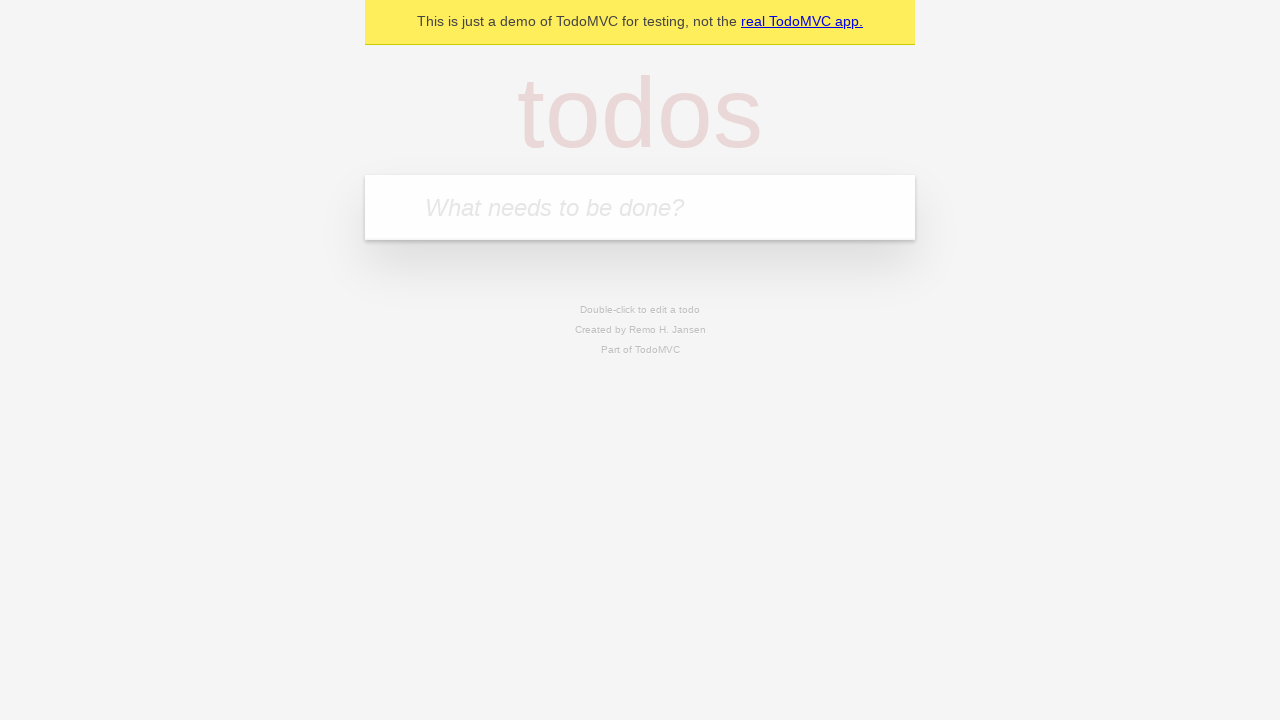

Filled todo input with 'buy some cheese' on internal:attr=[placeholder="What needs to be done?"i]
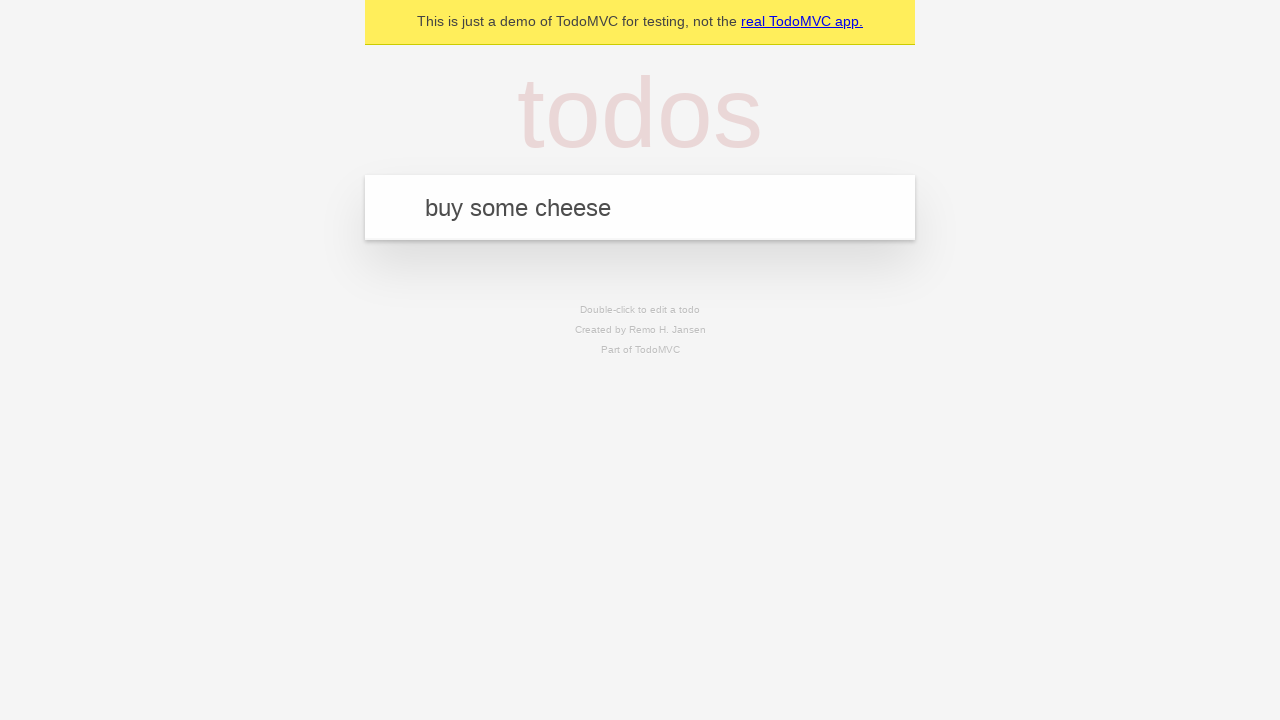

Pressed Enter to create first todo item on internal:attr=[placeholder="What needs to be done?"i]
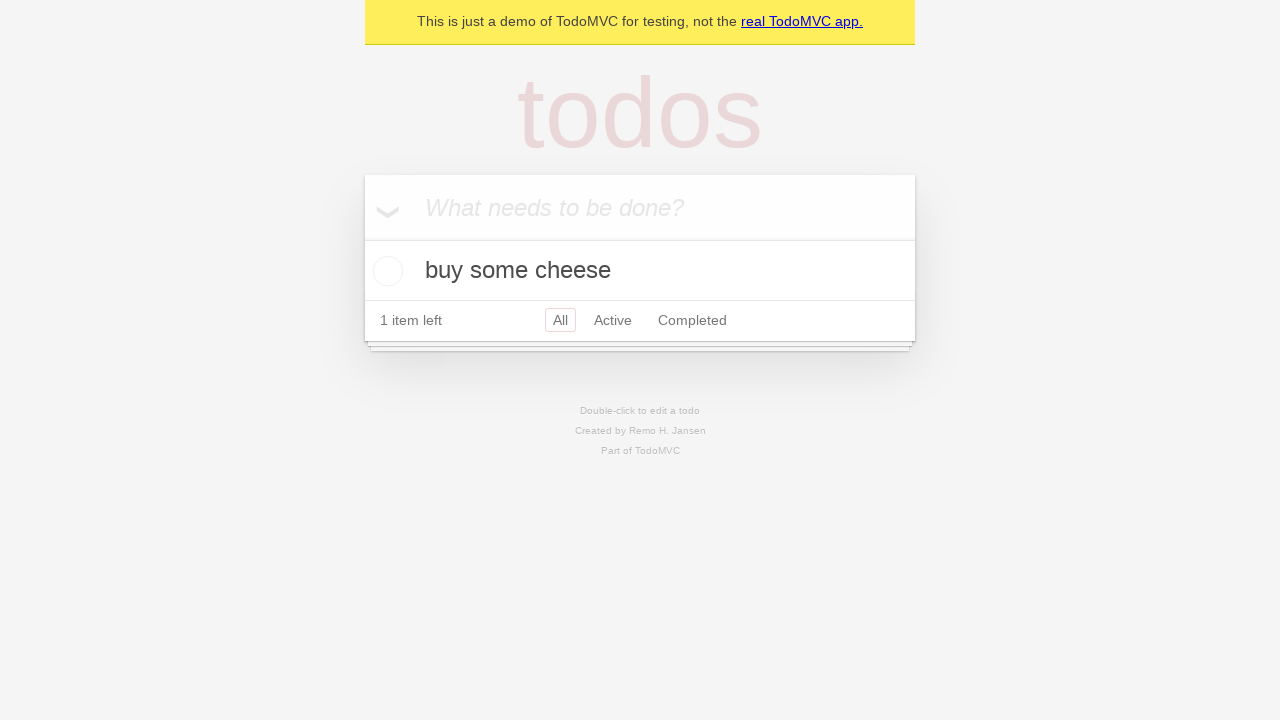

Filled todo input with 'feed the cat' on internal:attr=[placeholder="What needs to be done?"i]
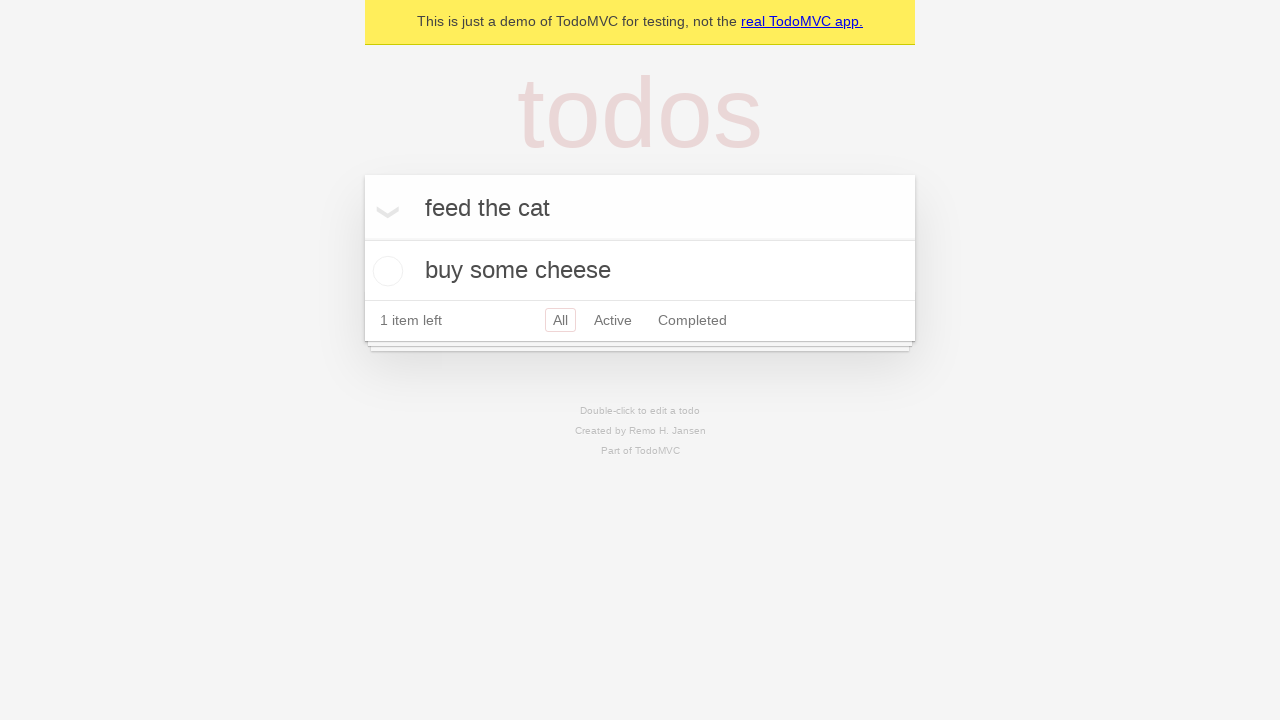

Pressed Enter to create second todo item on internal:attr=[placeholder="What needs to be done?"i]
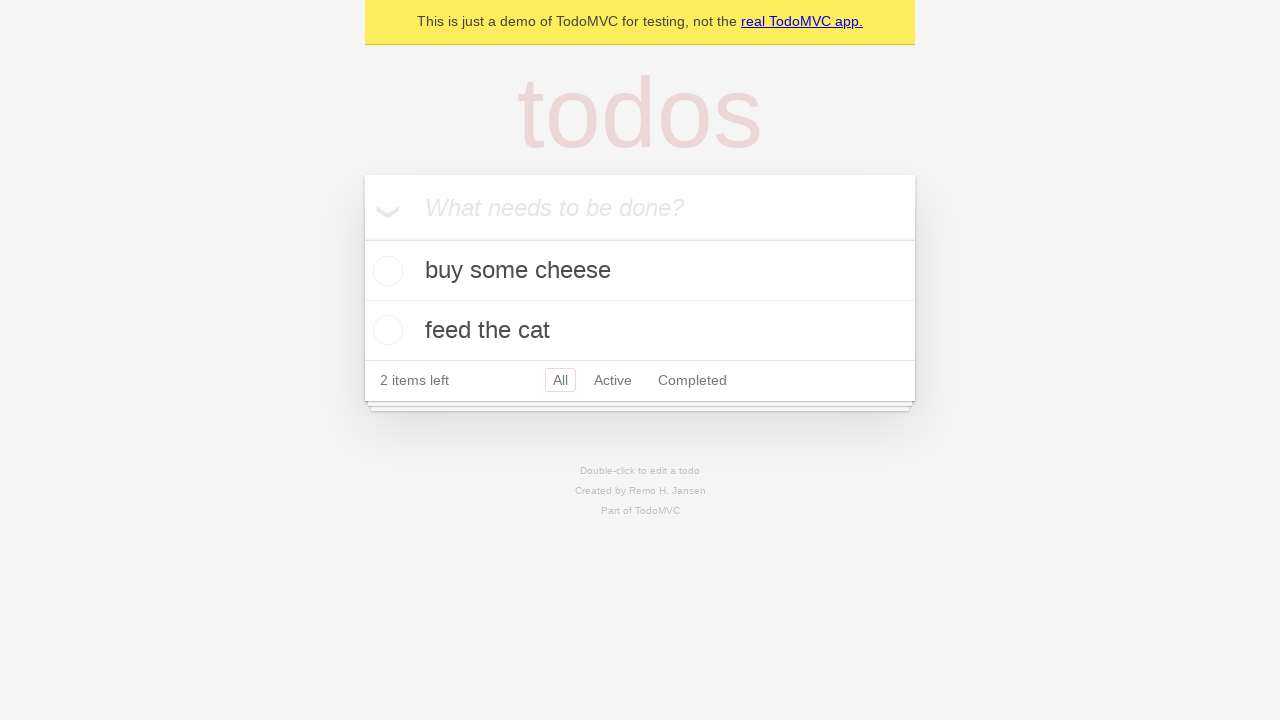

Filled todo input with 'book a doctors appointment' on internal:attr=[placeholder="What needs to be done?"i]
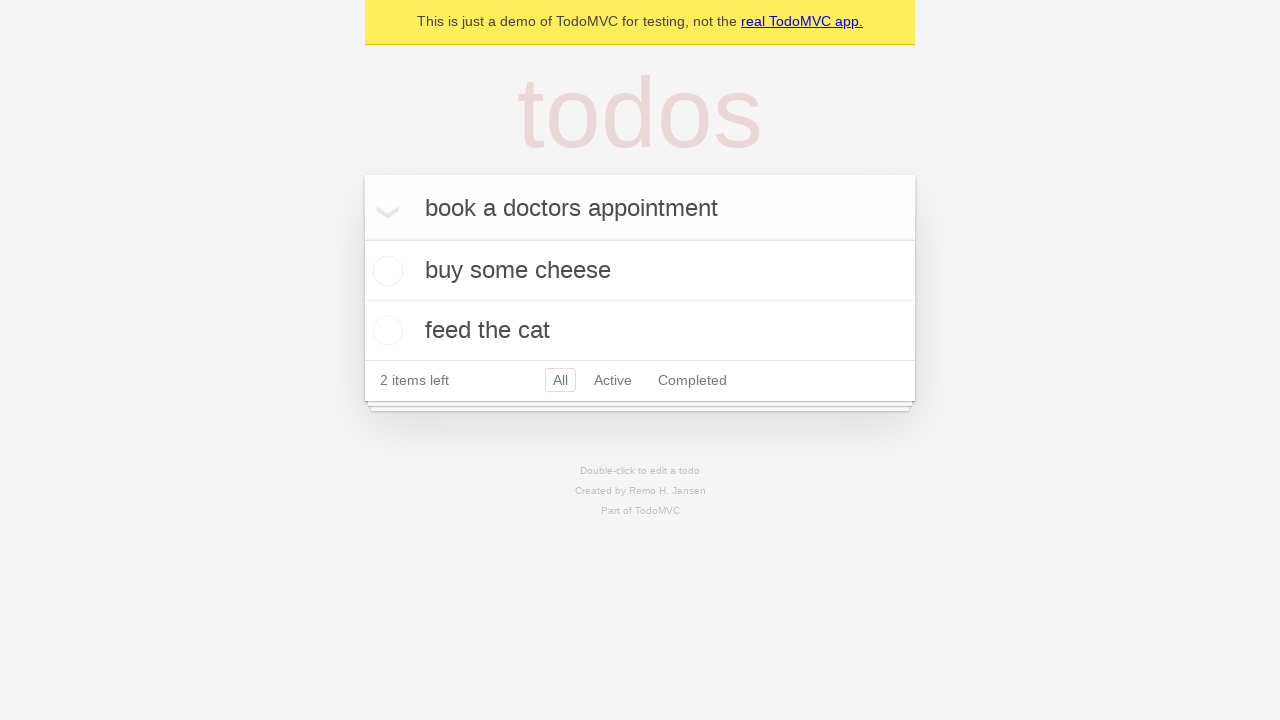

Pressed Enter to create third todo item on internal:attr=[placeholder="What needs to be done?"i]
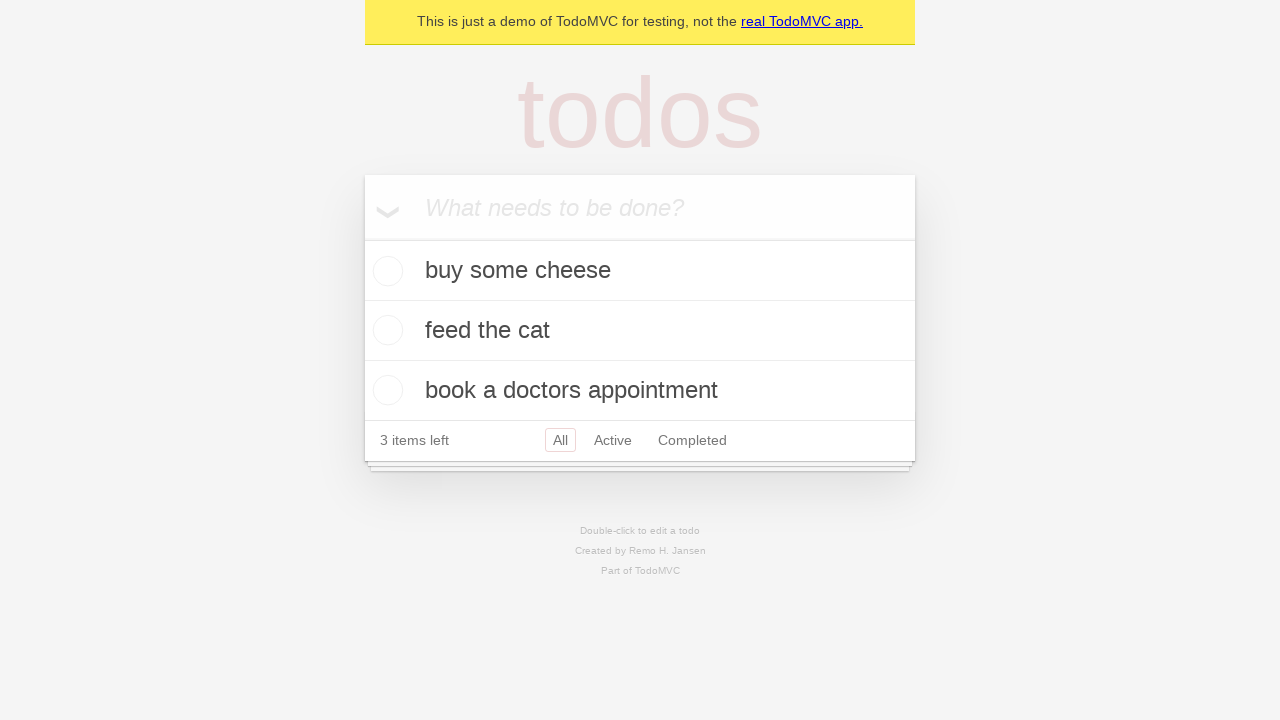

Clicked toggle-all checkbox to mark all items as completed at (362, 238) on .toggle-all
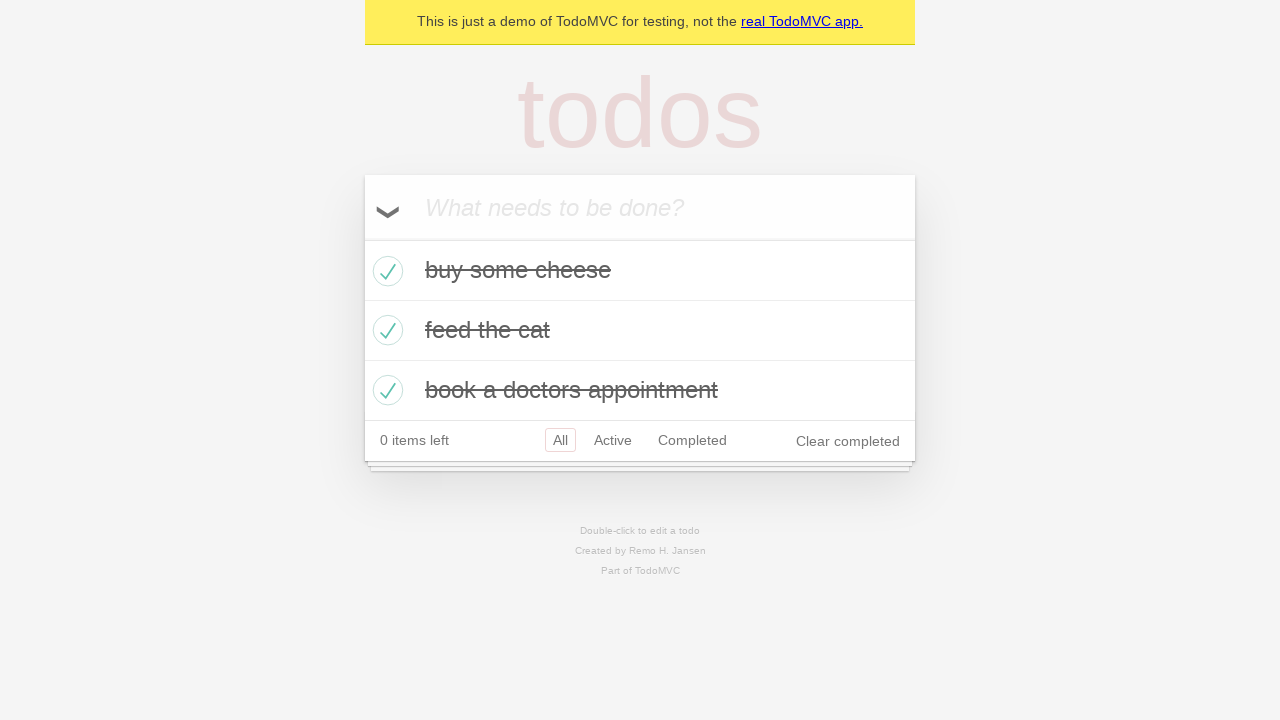

Unchecked first todo item to mark it as incomplete at (385, 271) on .todo-list li >> nth=0 >> .toggle
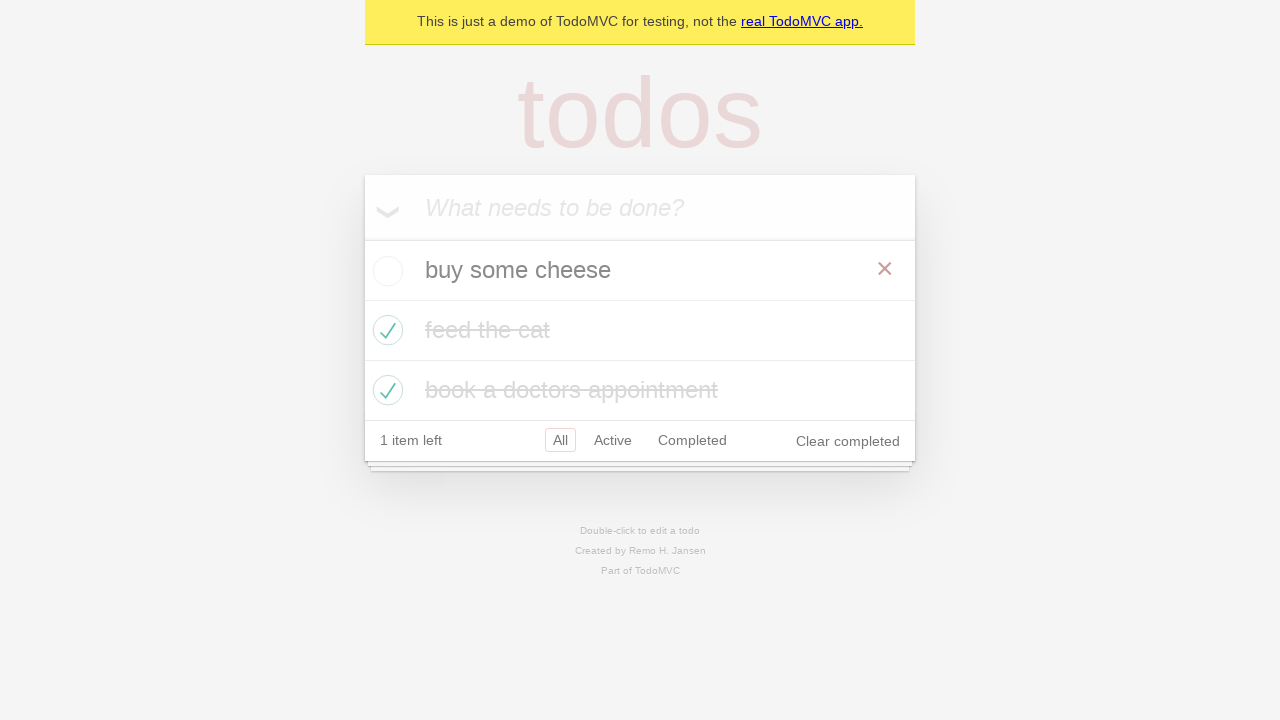

Checked first todo item again to mark it as completed at (385, 271) on .todo-list li >> nth=0 >> .toggle
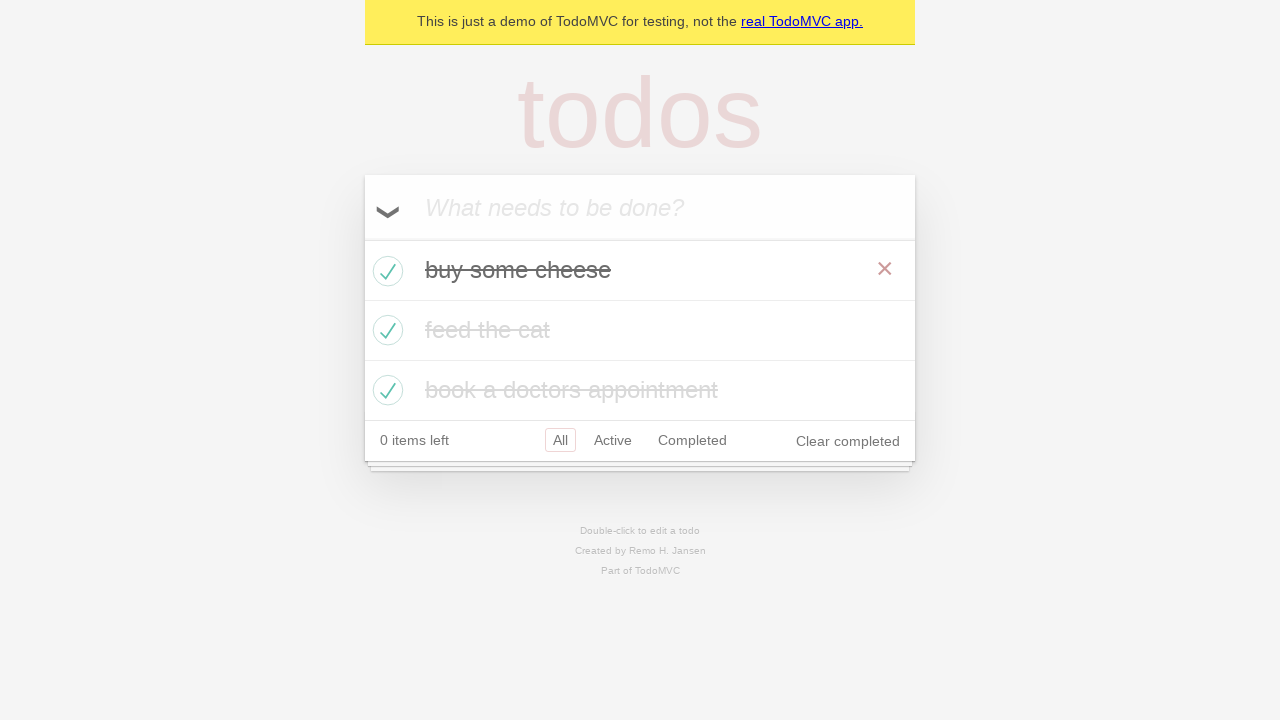

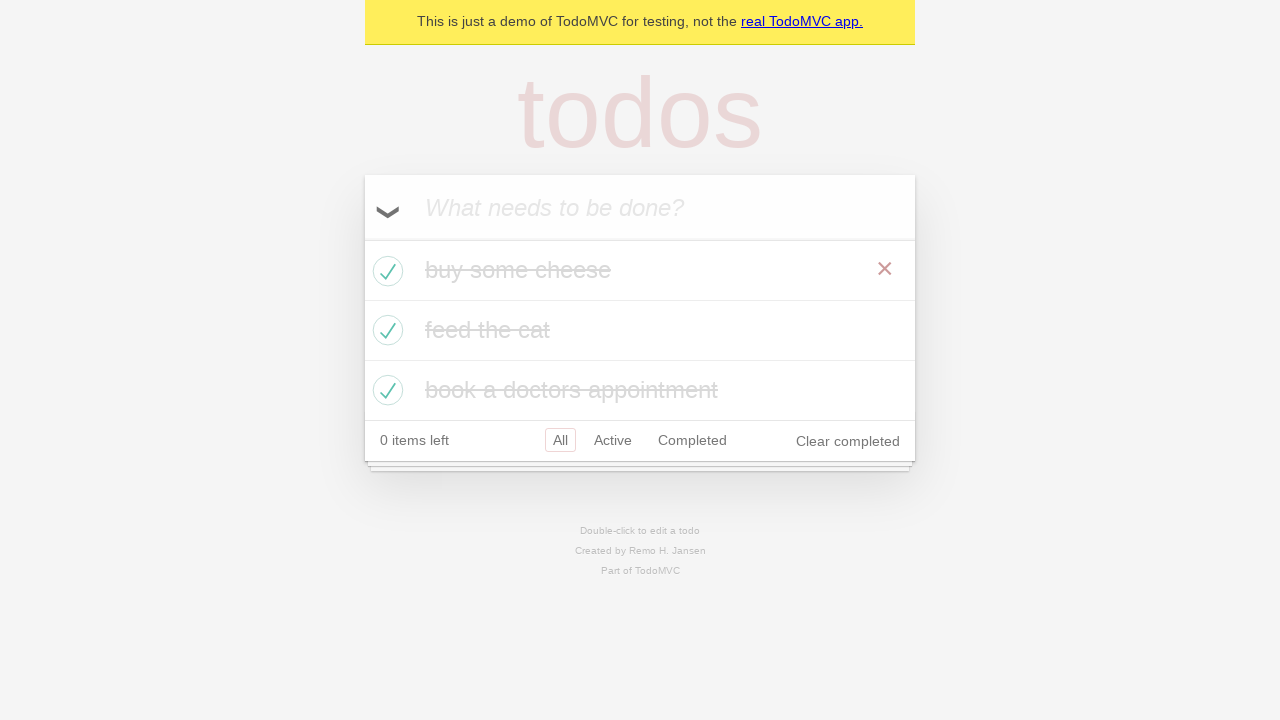